Tests adding a new todo item to a todo list application by entering text in the input field and pressing Enter, then verifying the item was added

Starting URL: https://lambdatest.github.io/sample-todo-app/

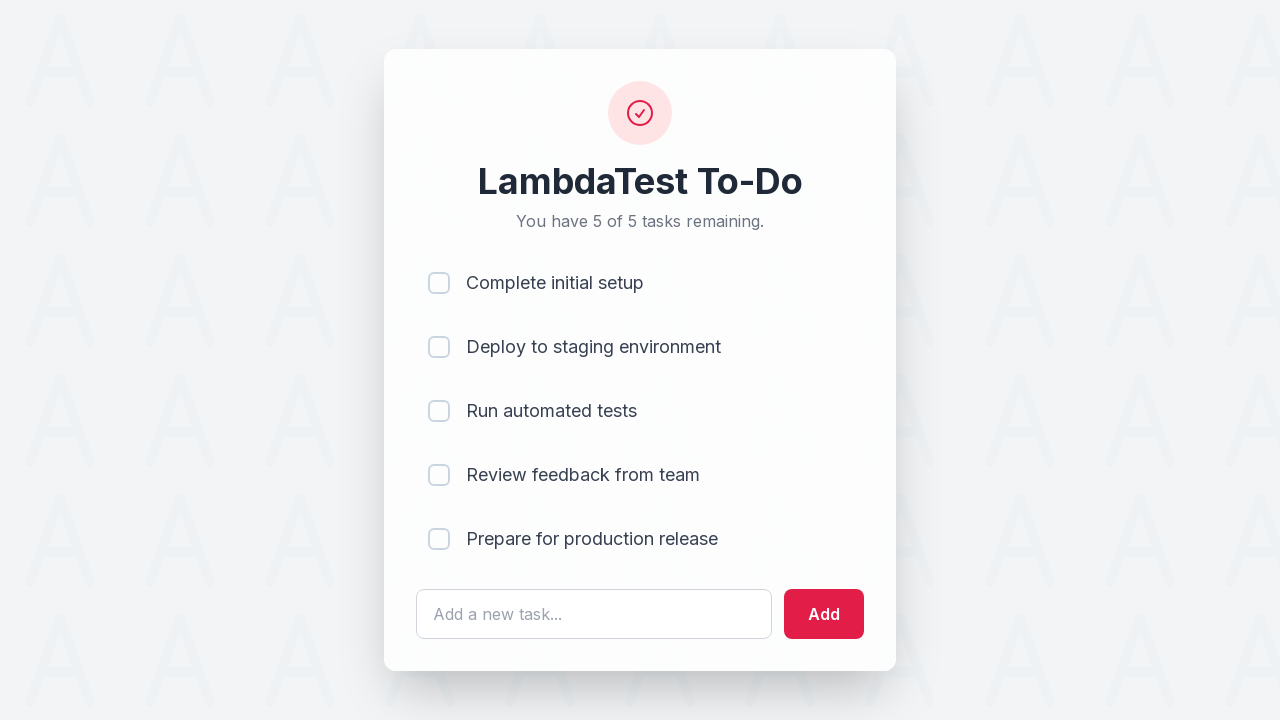

Filled todo input field with 'Learn more' on #sampletodotext
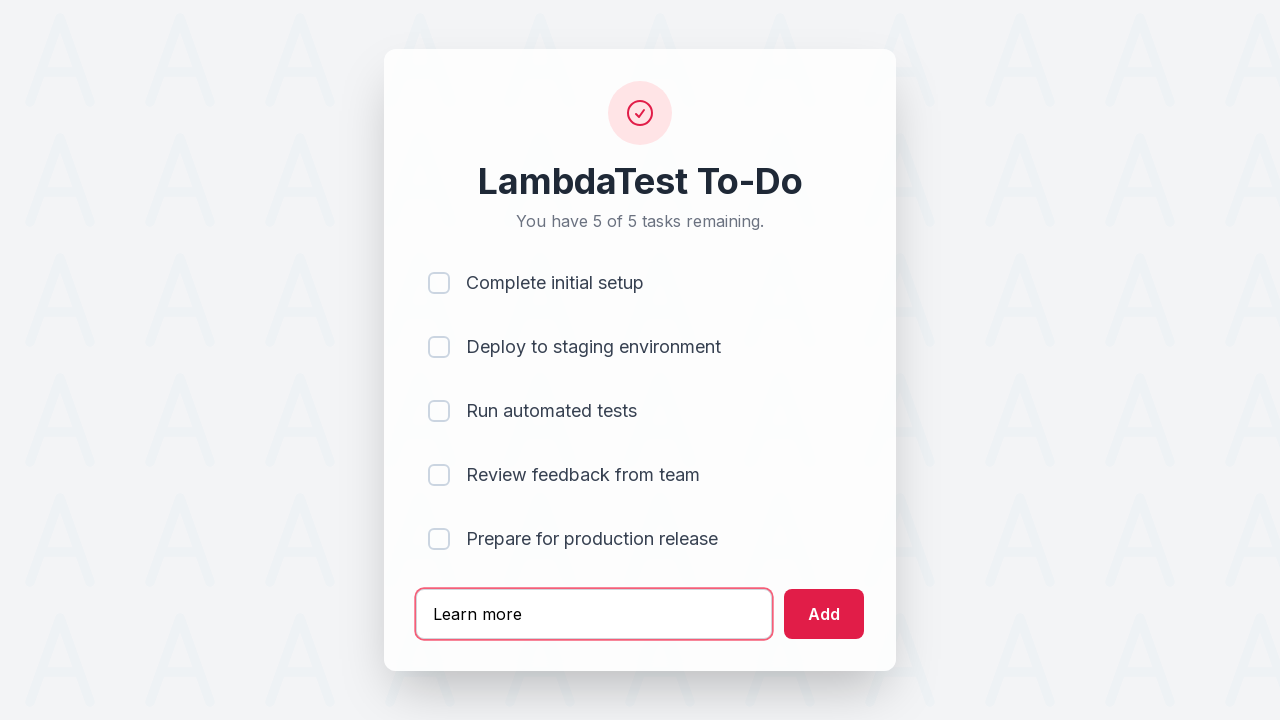

Pressed Enter to add todo item on #sampletodotext
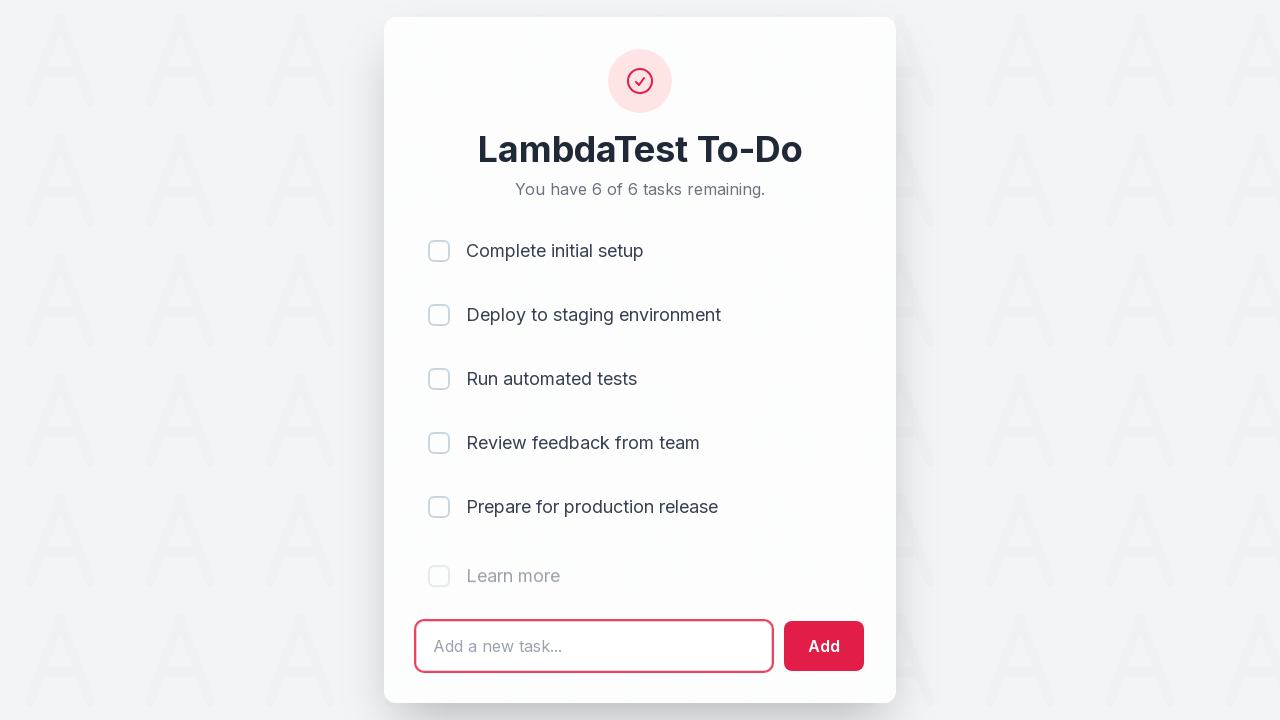

New todo item appeared in the list
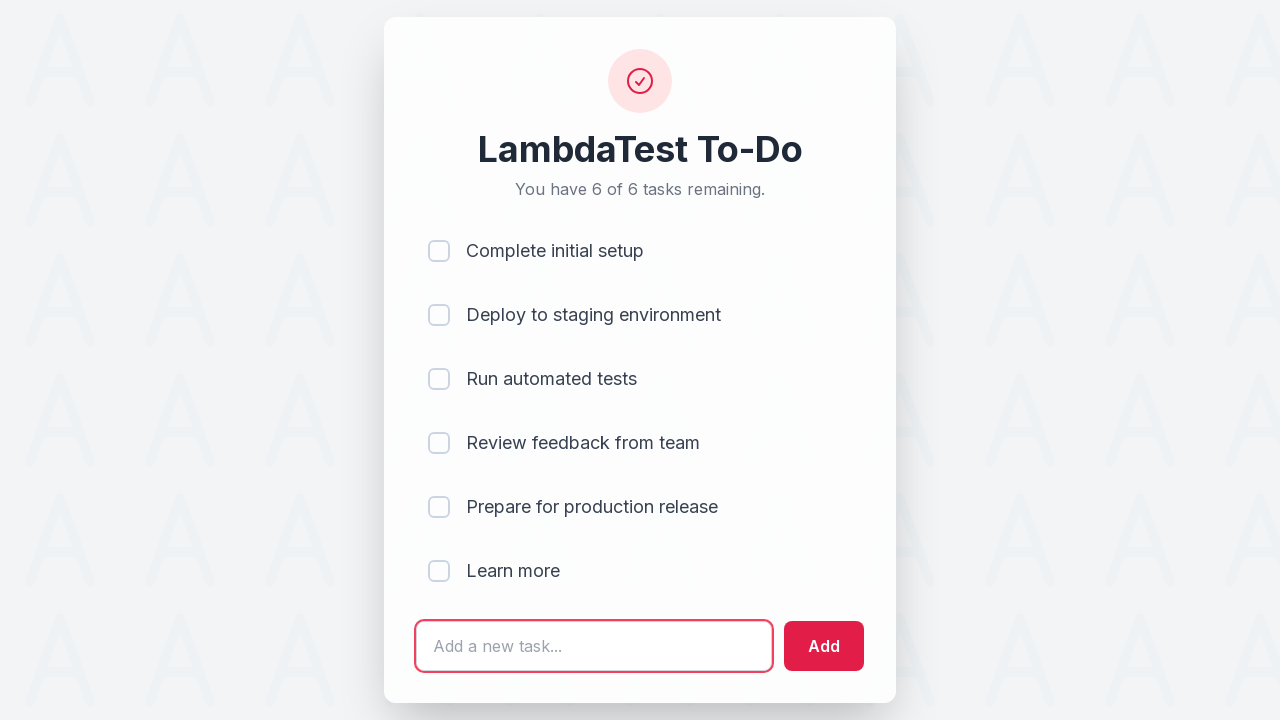

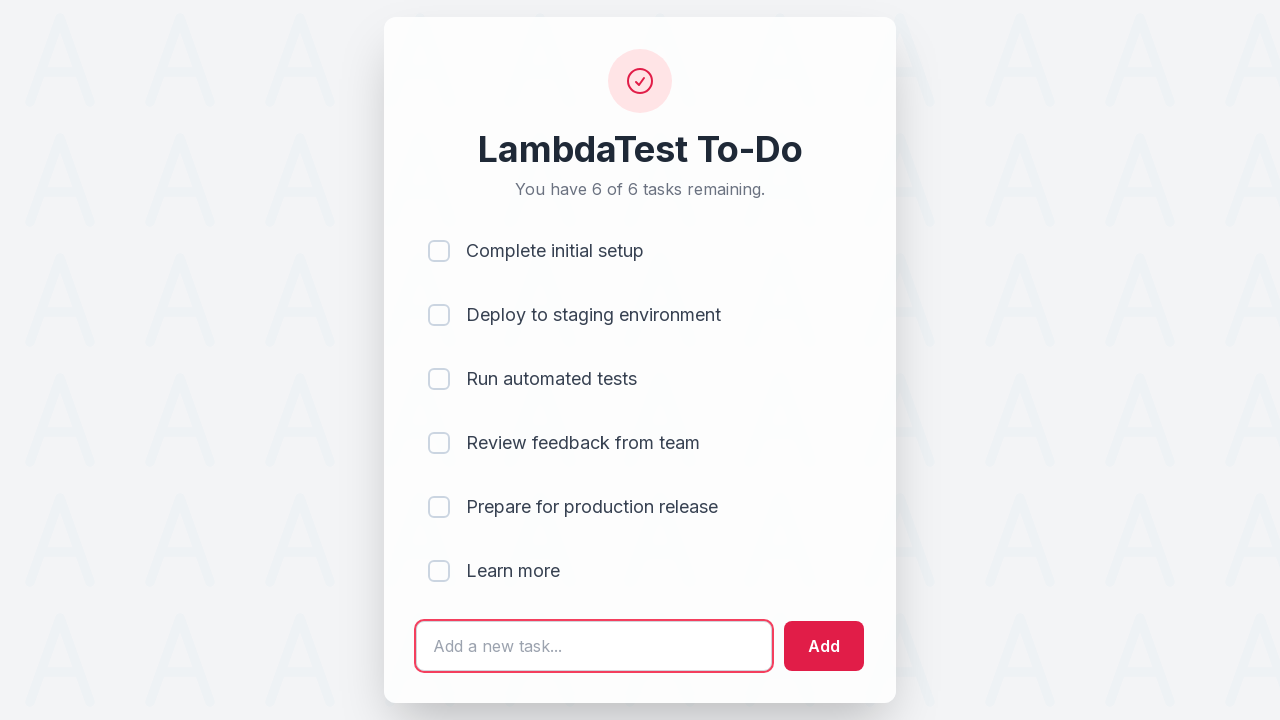